Tests that the complete all checkbox updates state when individual items are completed or cleared

Starting URL: https://demo.playwright.dev/todomvc

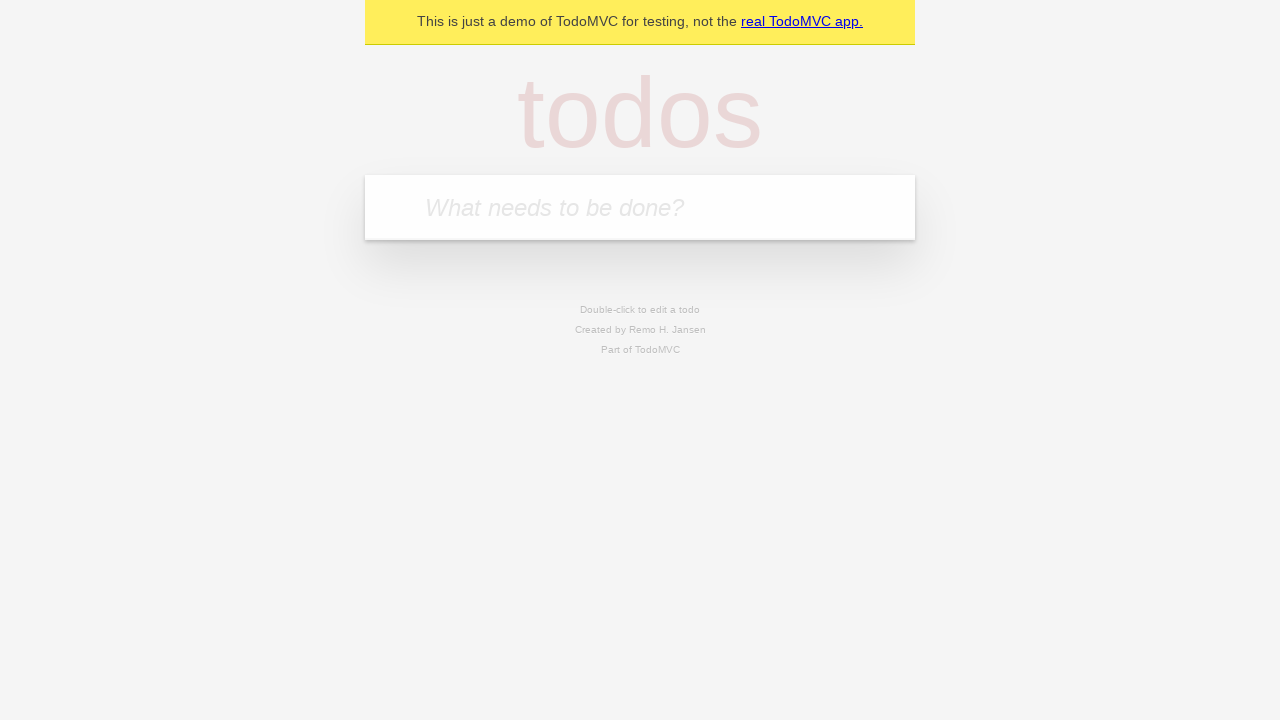

Navigated to TodoMVC demo application
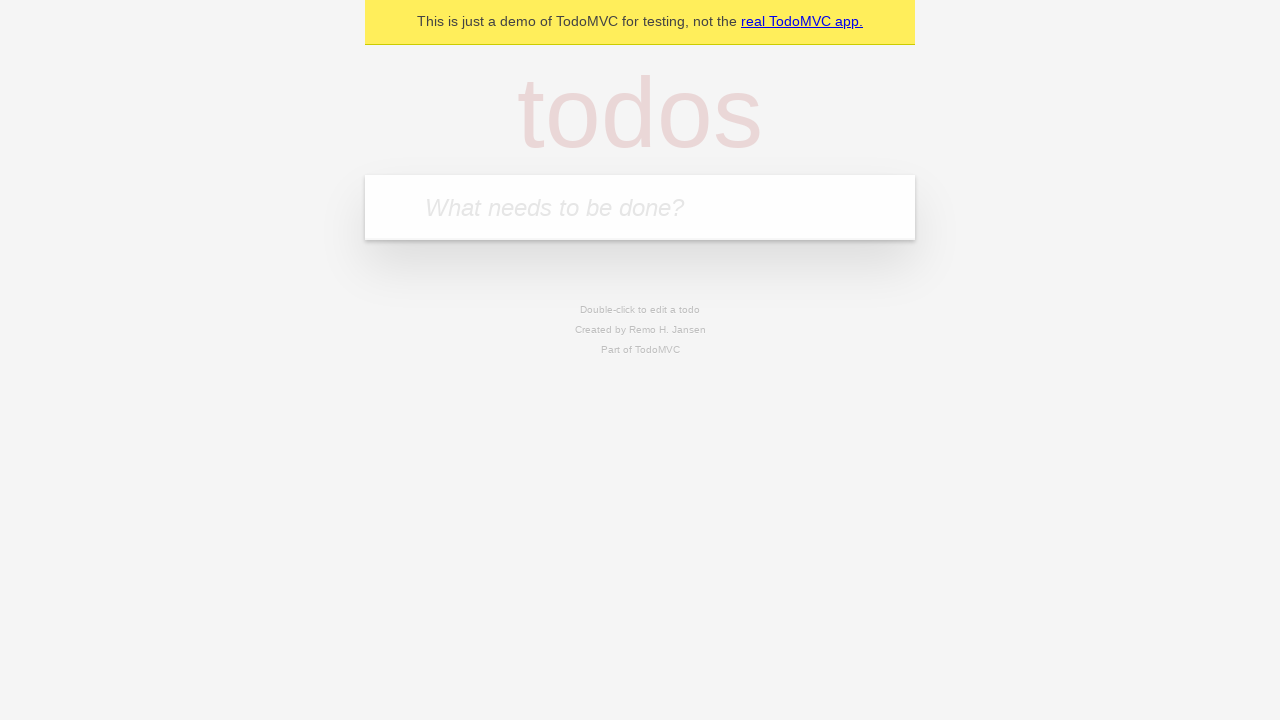

Located the new todo input field
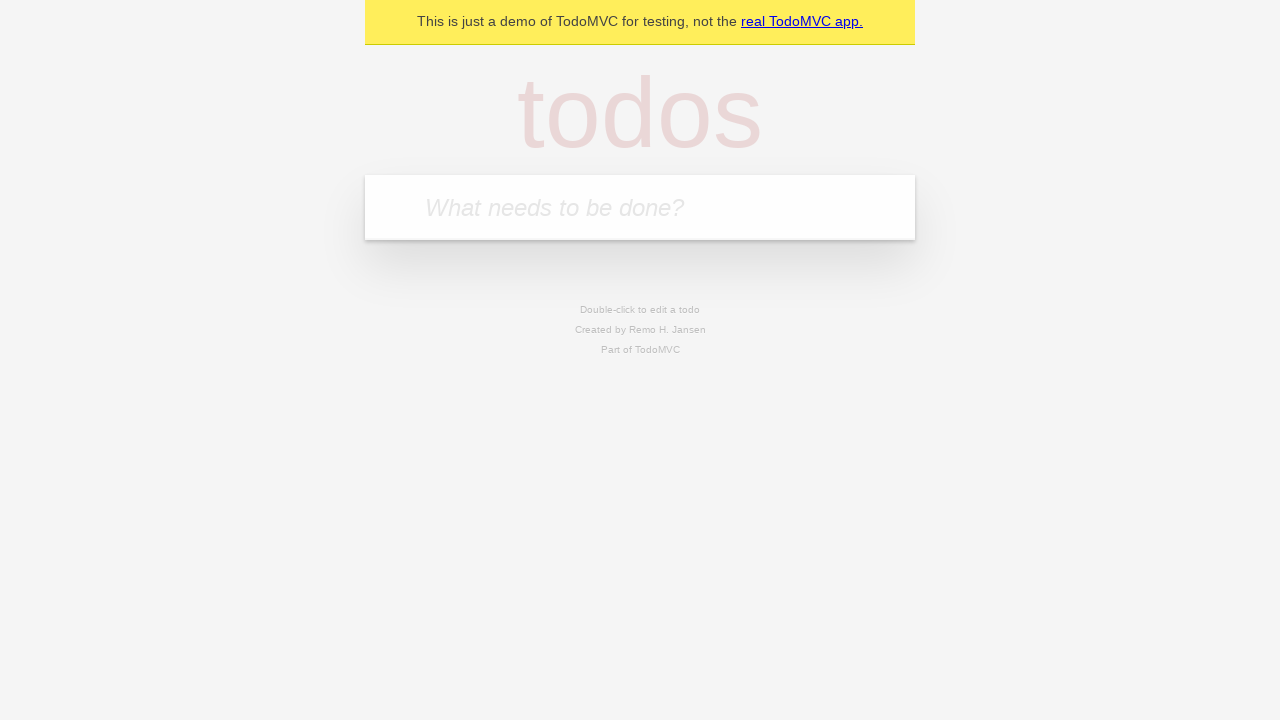

Filled input with first todo: 'buy some cheese' on internal:attr=[placeholder="What needs to be done?"i]
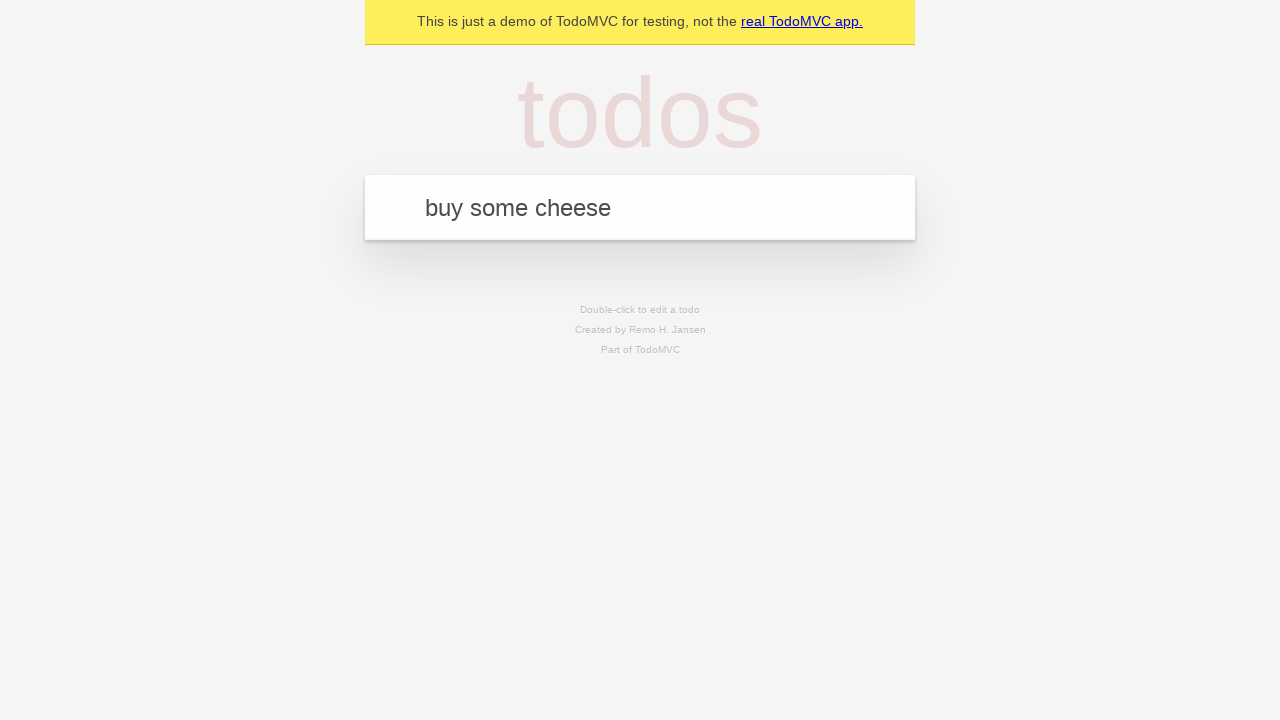

Pressed Enter to create first todo on internal:attr=[placeholder="What needs to be done?"i]
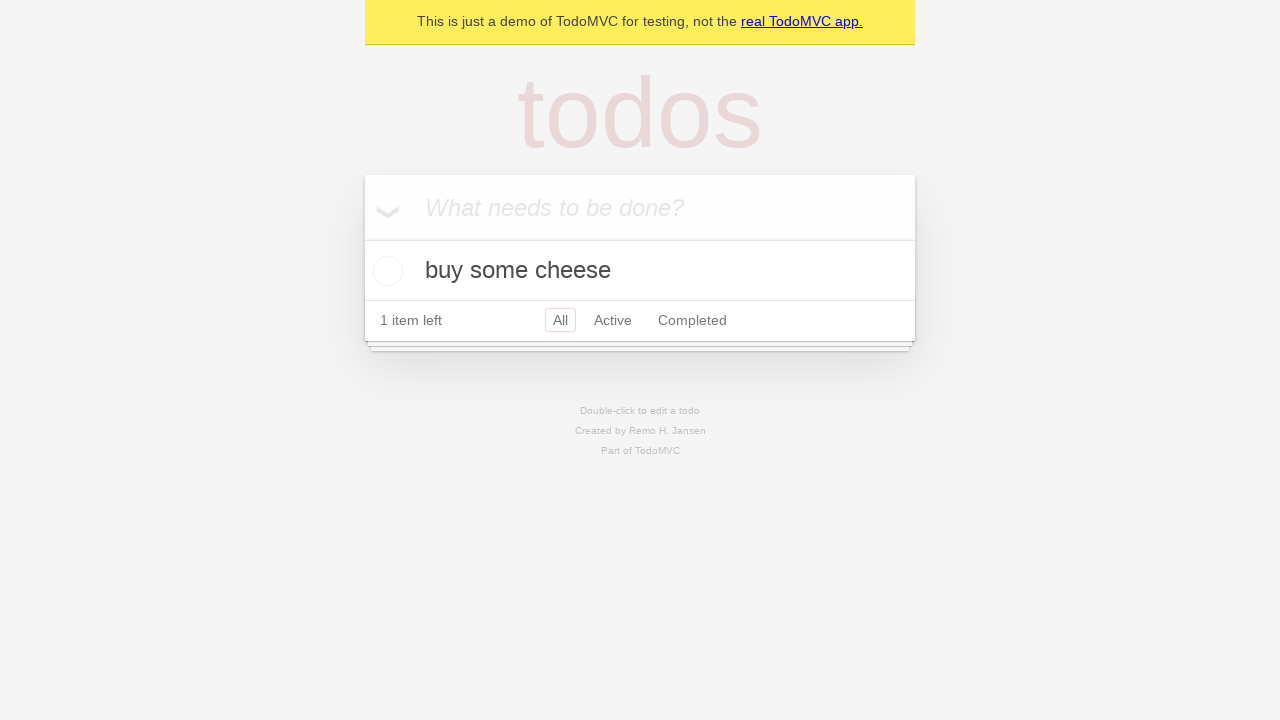

Filled input with second todo: 'feed the cat' on internal:attr=[placeholder="What needs to be done?"i]
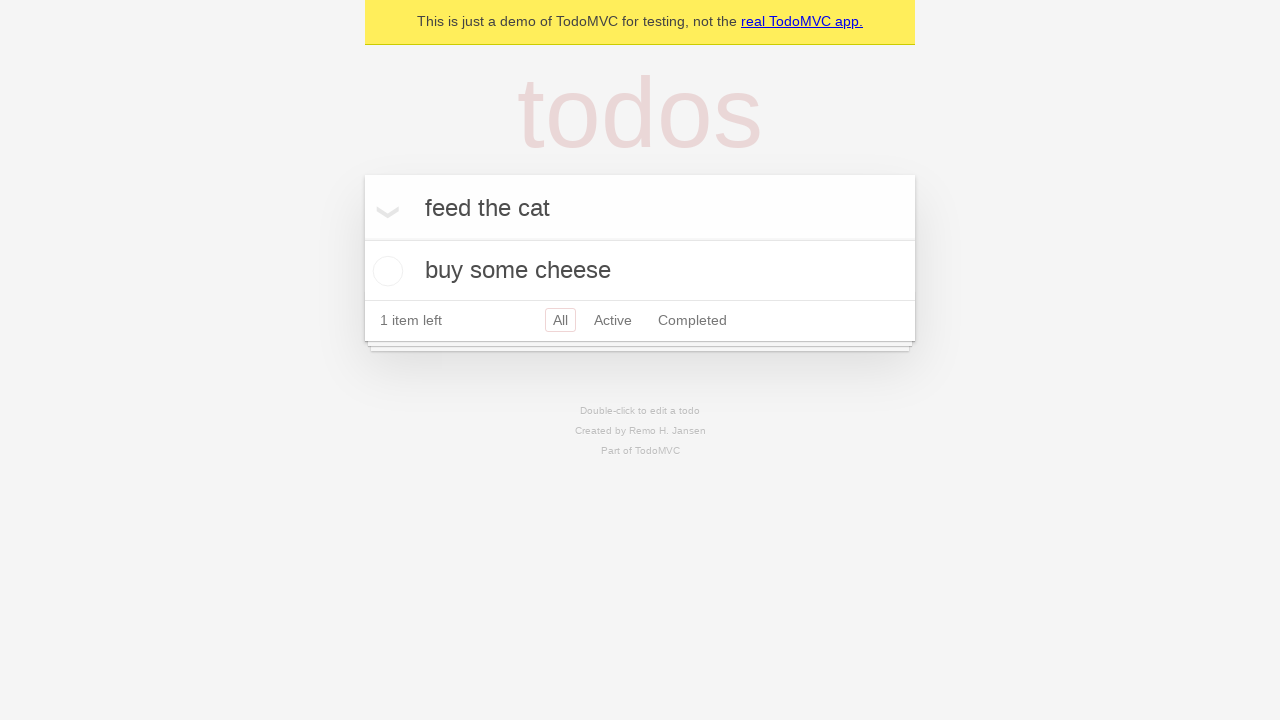

Pressed Enter to create second todo on internal:attr=[placeholder="What needs to be done?"i]
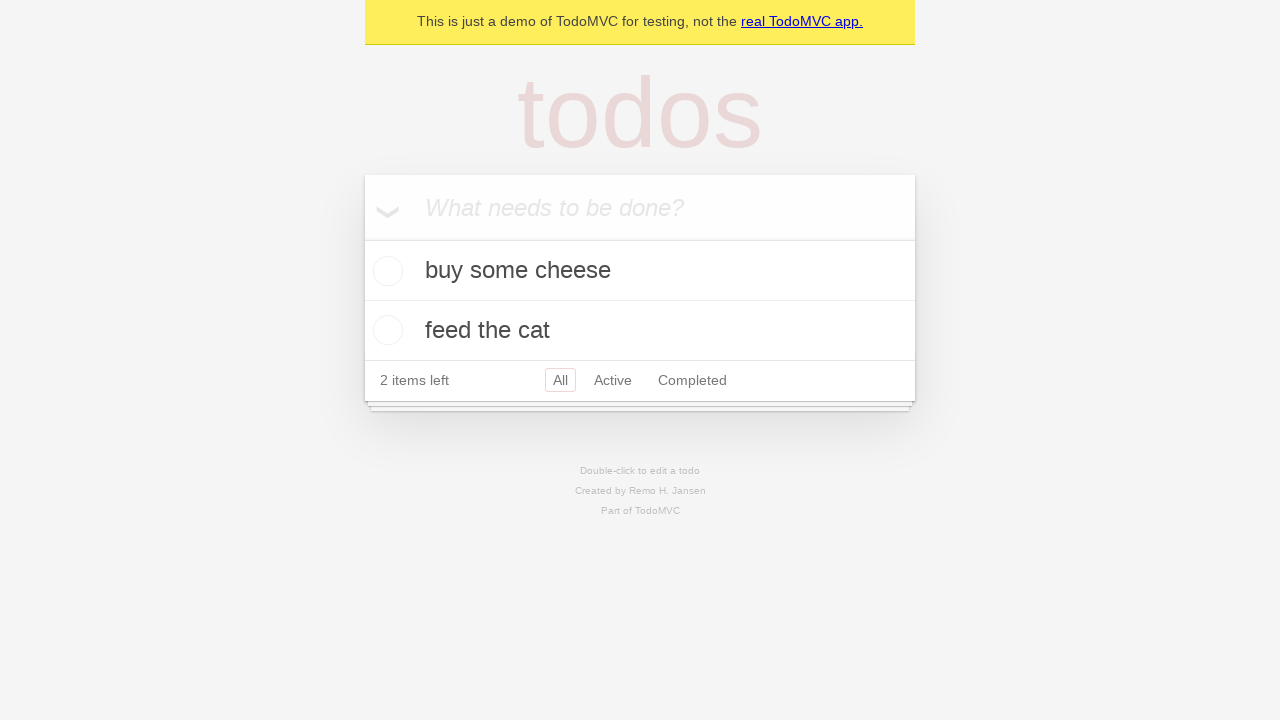

Filled input with third todo: 'book a doctors appointment' on internal:attr=[placeholder="What needs to be done?"i]
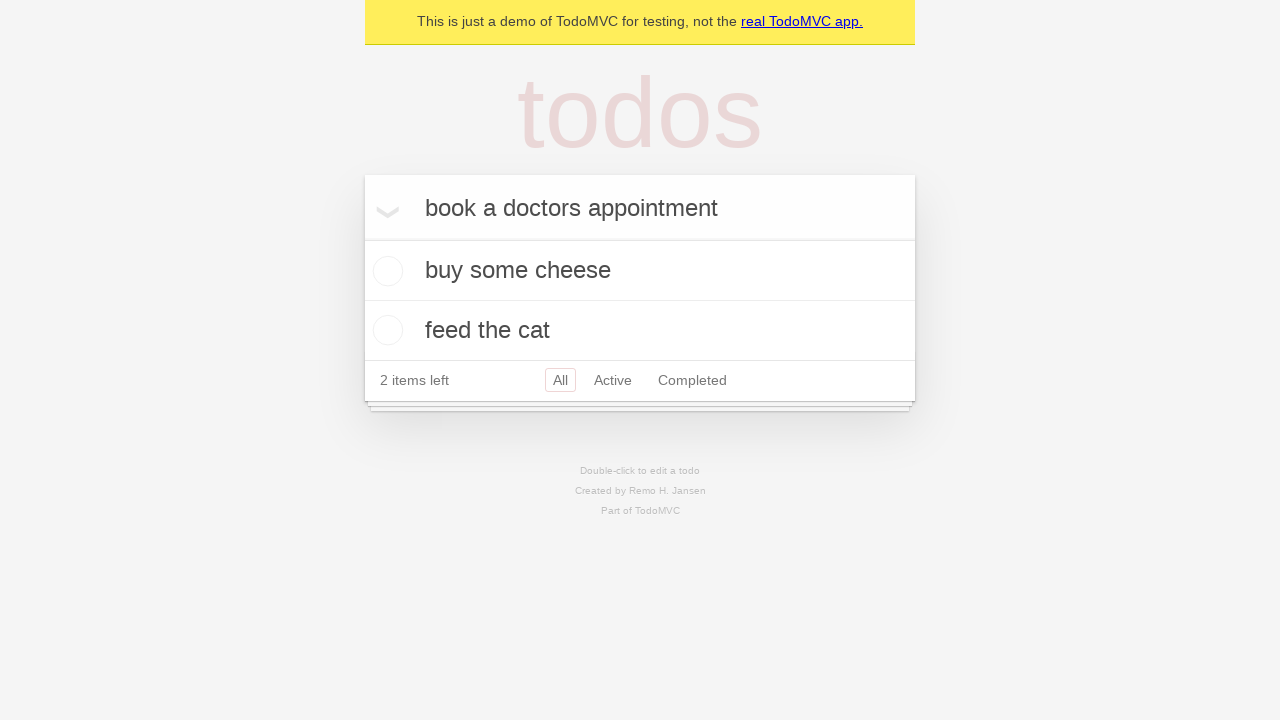

Pressed Enter to create third todo on internal:attr=[placeholder="What needs to be done?"i]
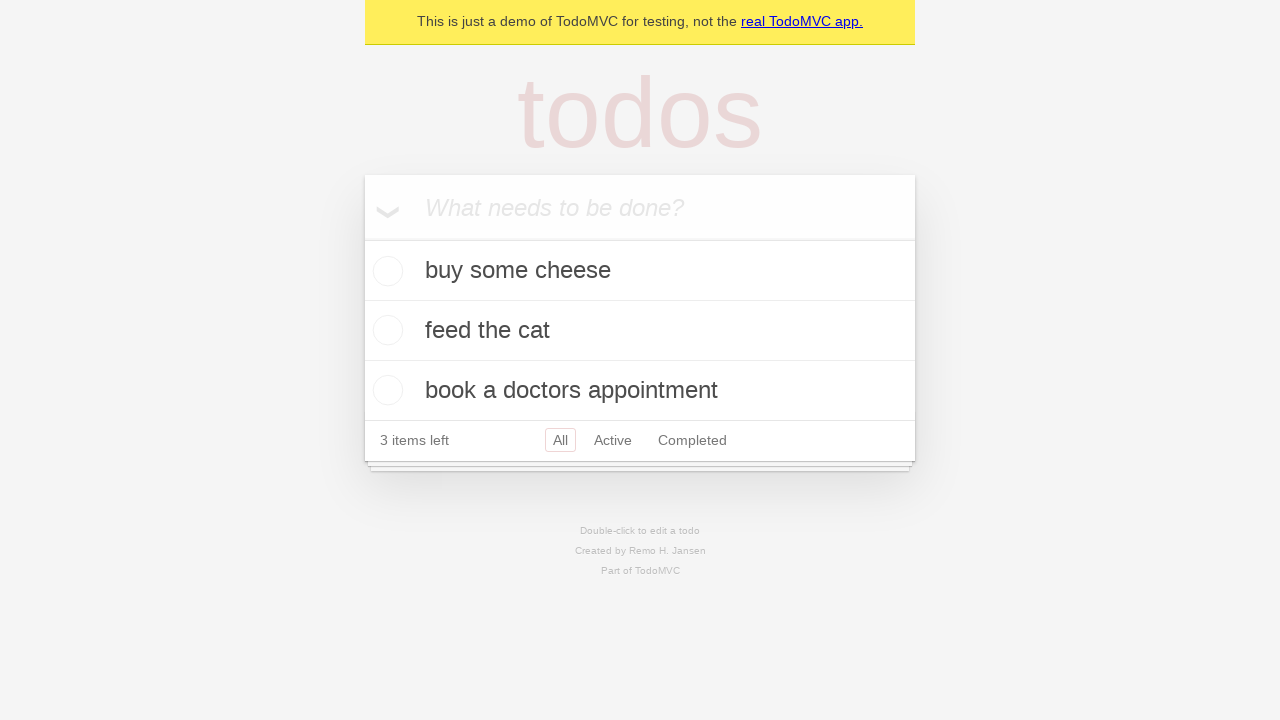

Verified all 3 todo items have been created
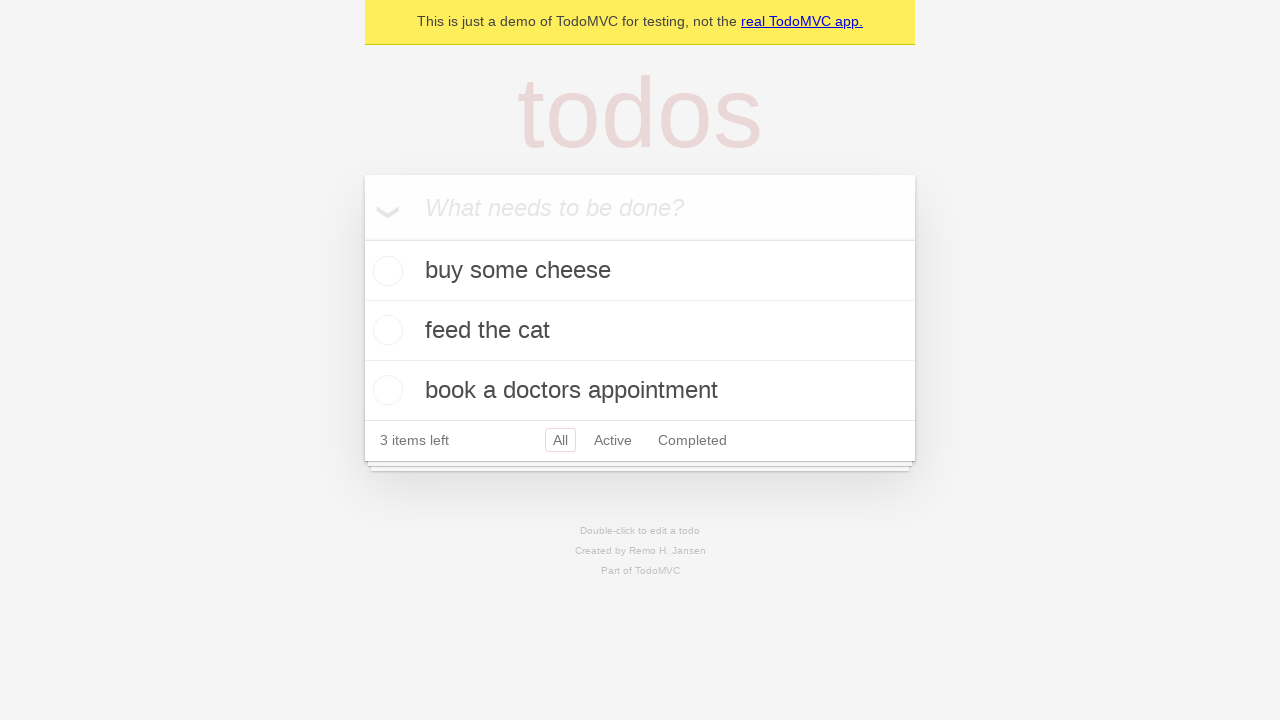

Located the 'Mark all as complete' checkbox
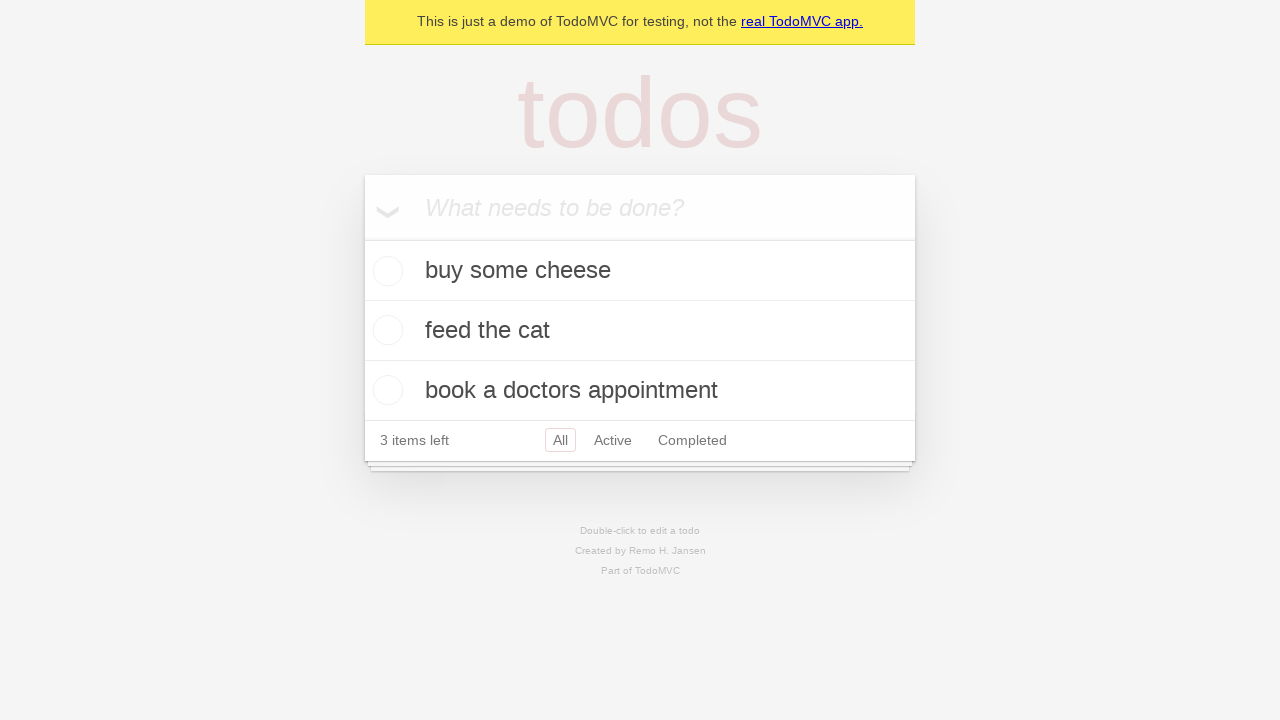

Checked the 'Mark all as complete' checkbox to complete all todos at (362, 238) on internal:label="Mark all as complete"i
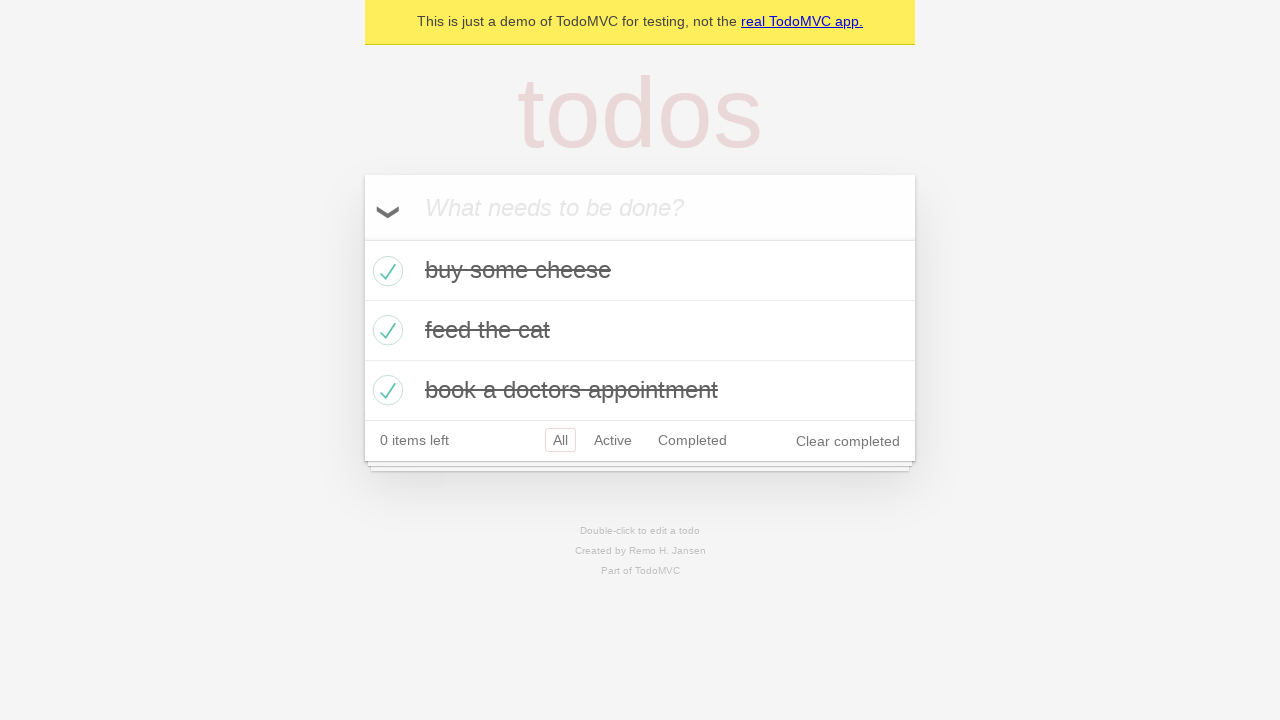

Located the first todo item
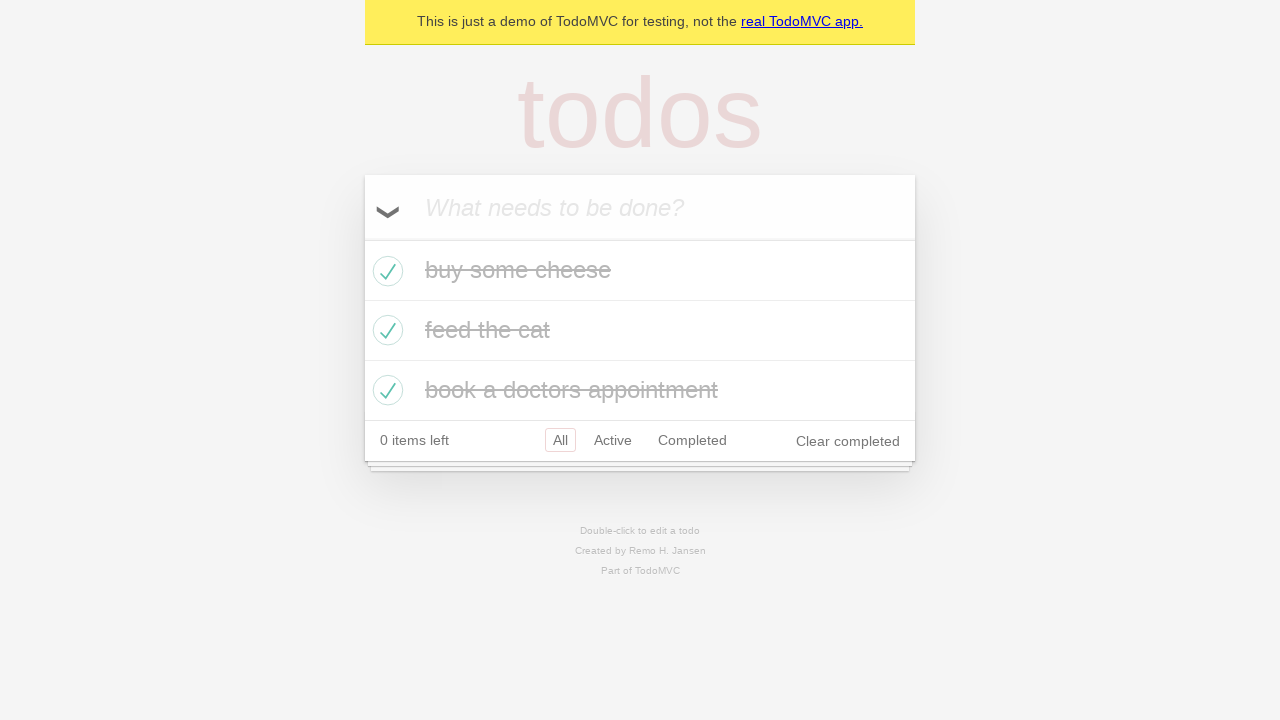

Unchecked the first todo, marking it as incomplete at (385, 271) on internal:testid=[data-testid="todo-item"s] >> nth=0 >> internal:role=checkbox
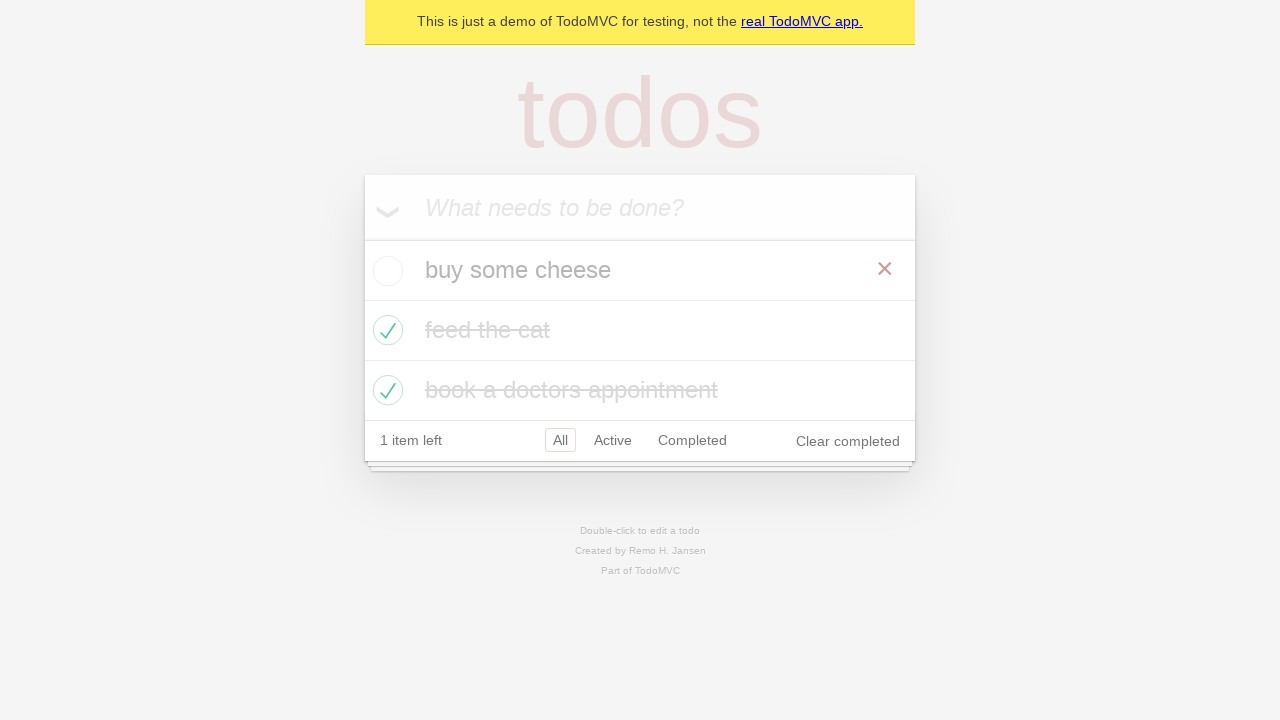

Checked the first todo again, marking it as complete at (385, 271) on internal:testid=[data-testid="todo-item"s] >> nth=0 >> internal:role=checkbox
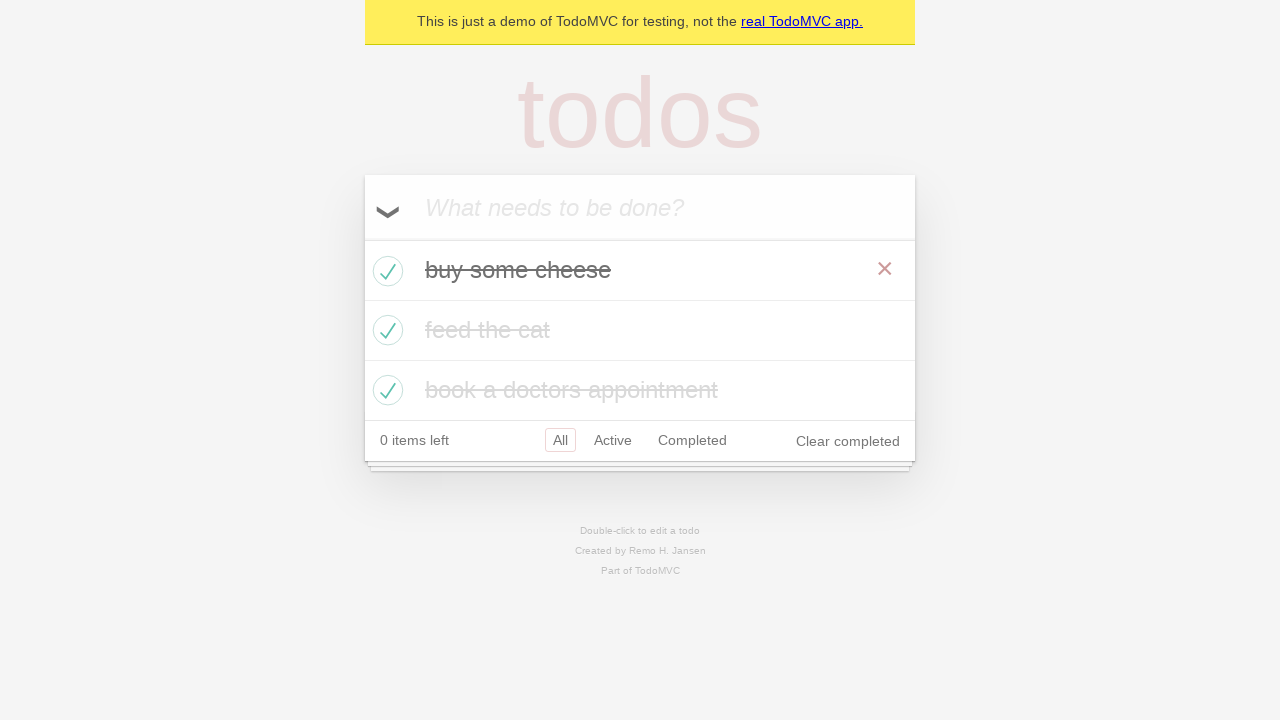

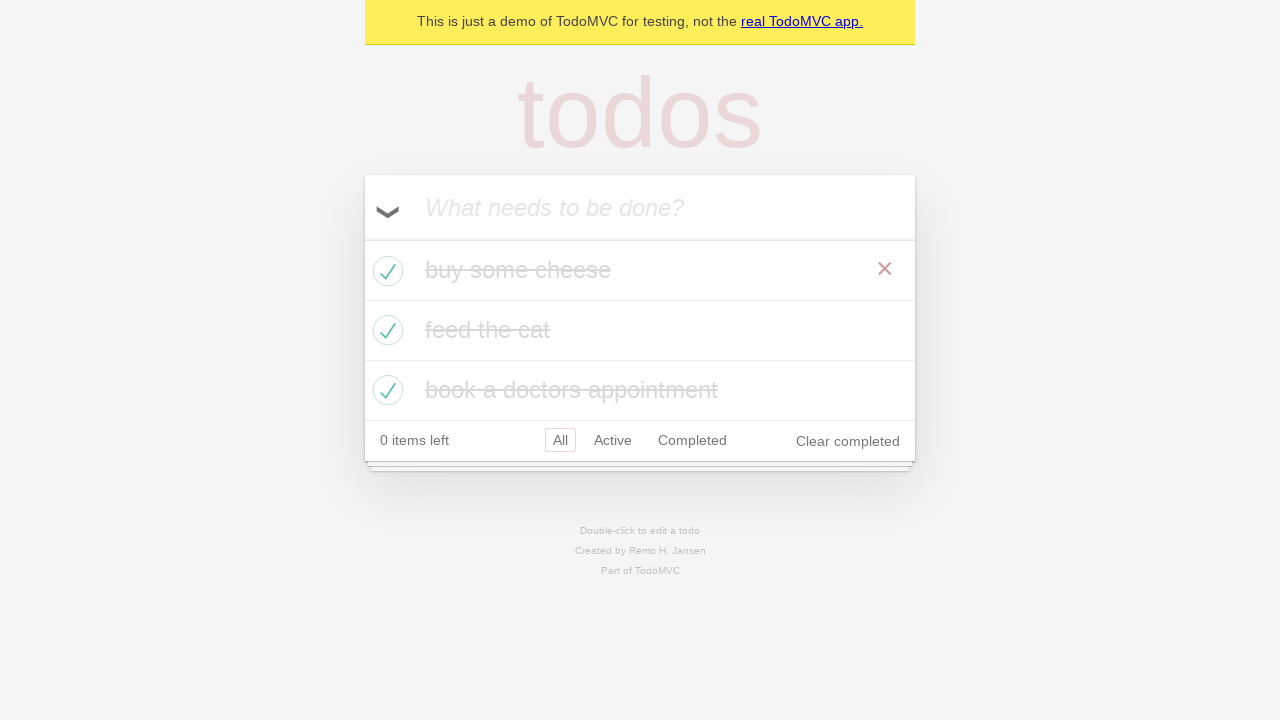